Tests file input field by clicking to open file dialog

Starting URL: https://www.selenium.dev/selenium/web/web-form.html

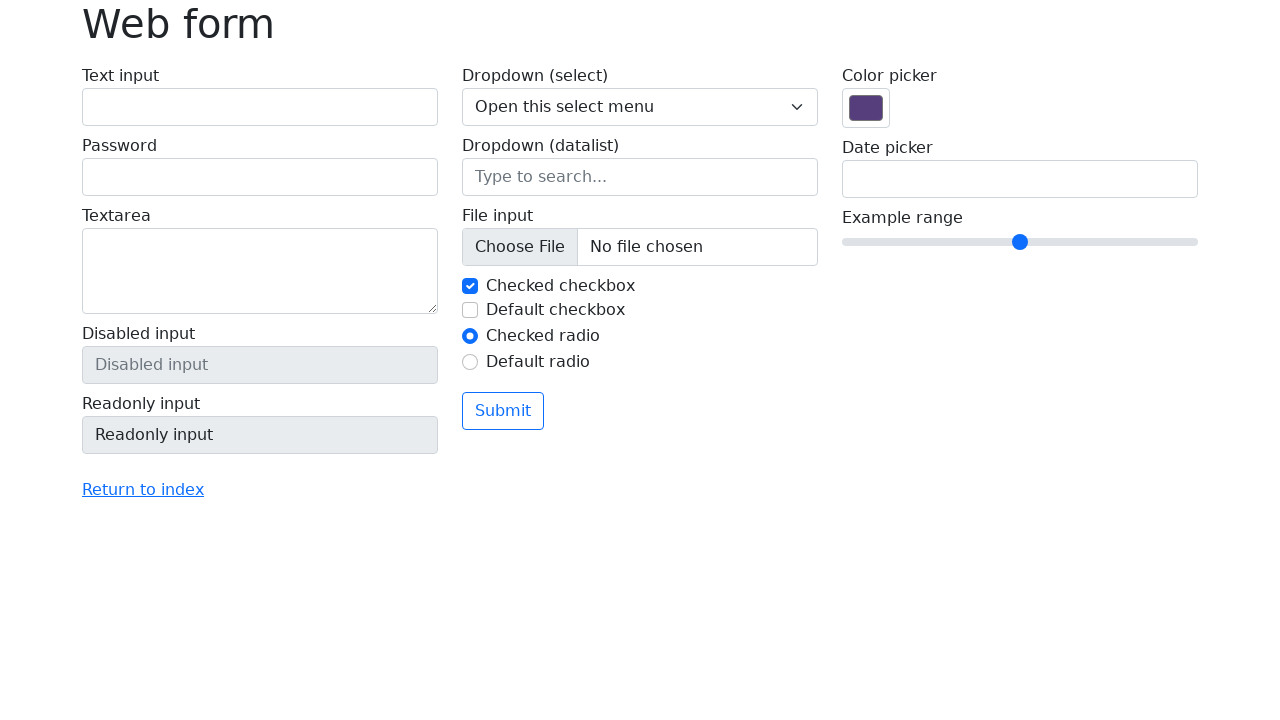

Navigated to web form page
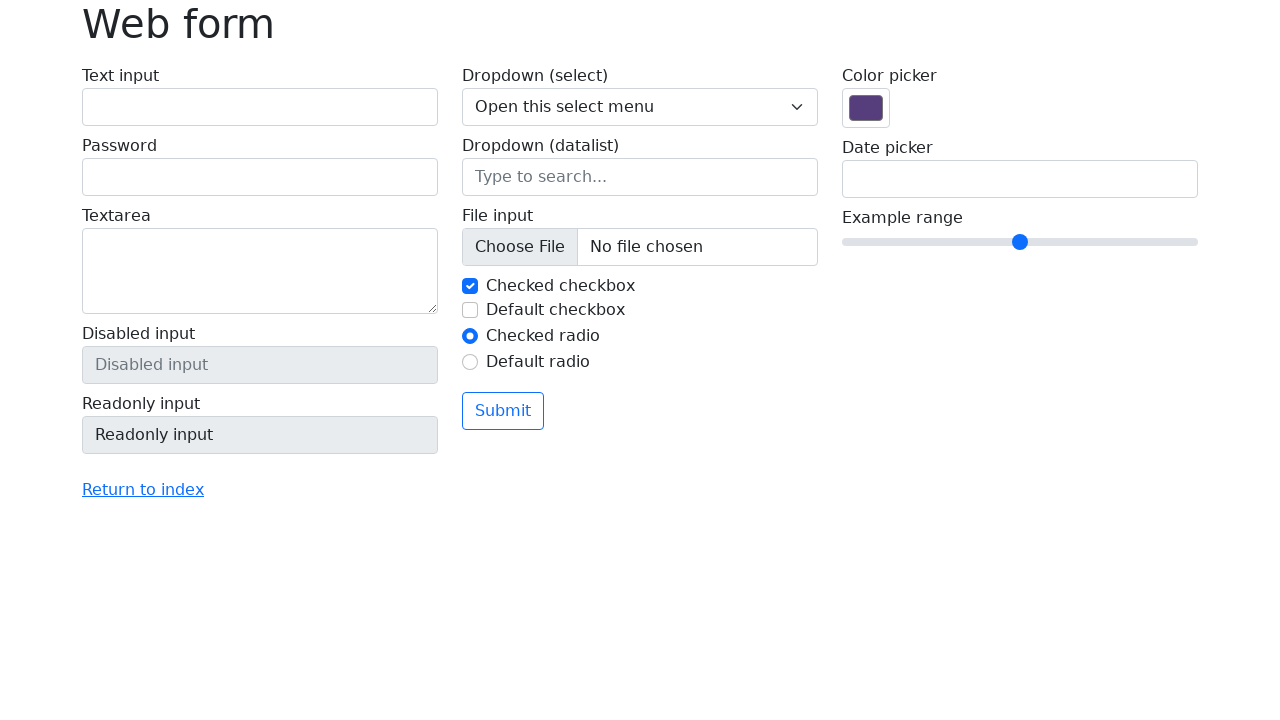

Clicked file input field to open file dialog at (640, 247) on [name='my-file']
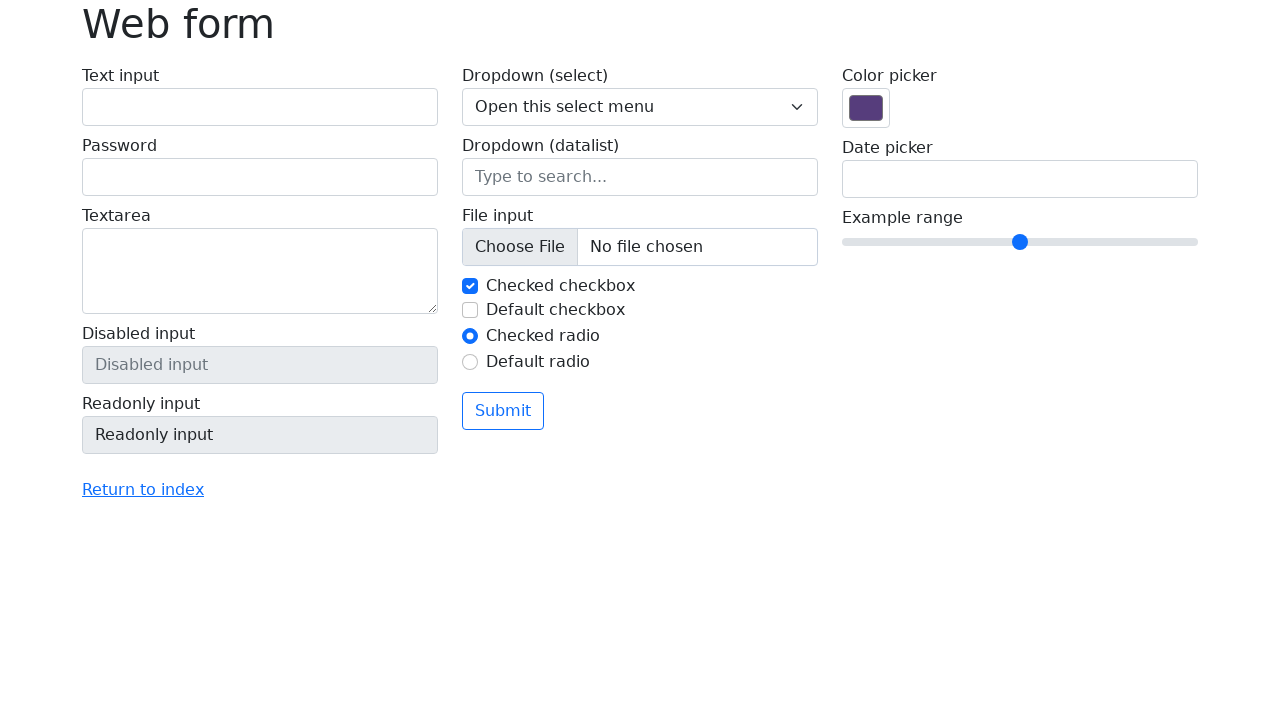

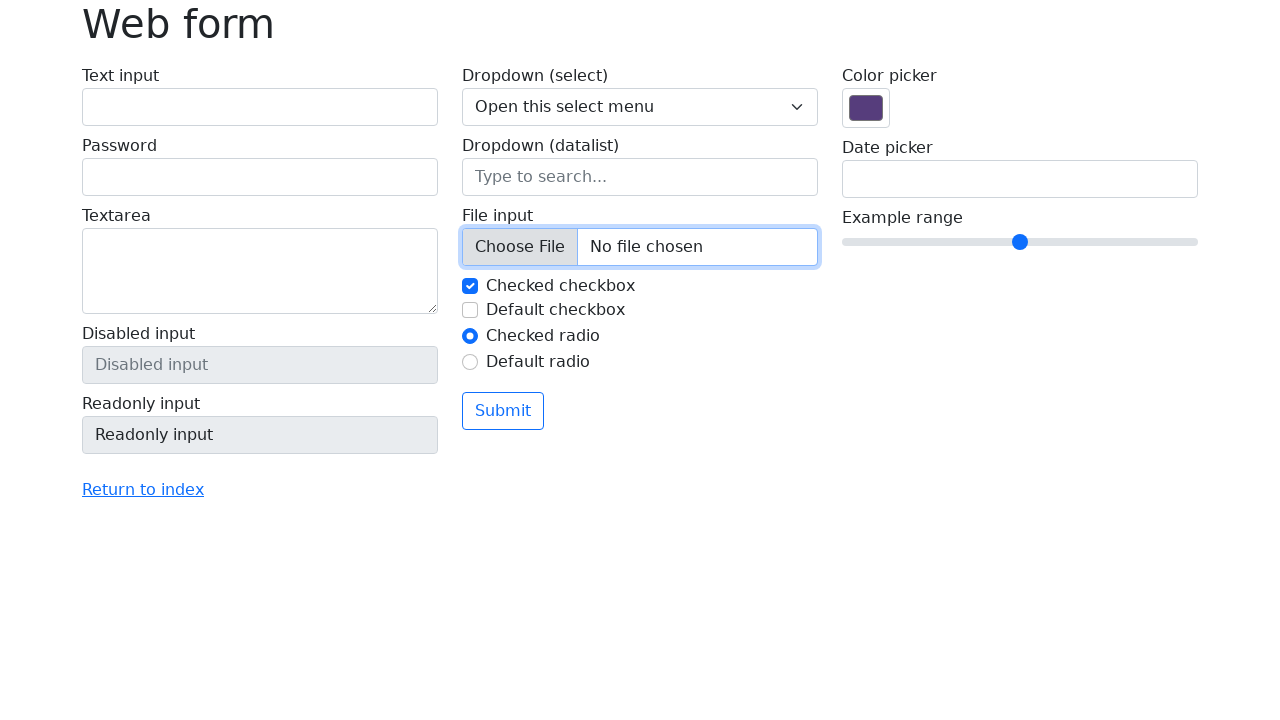